Tests adding and then removing an element by clicking the Add Element button, then clicking the Delete button that appears

Starting URL: http://the-internet.herokuapp.com/add_remove_elements/

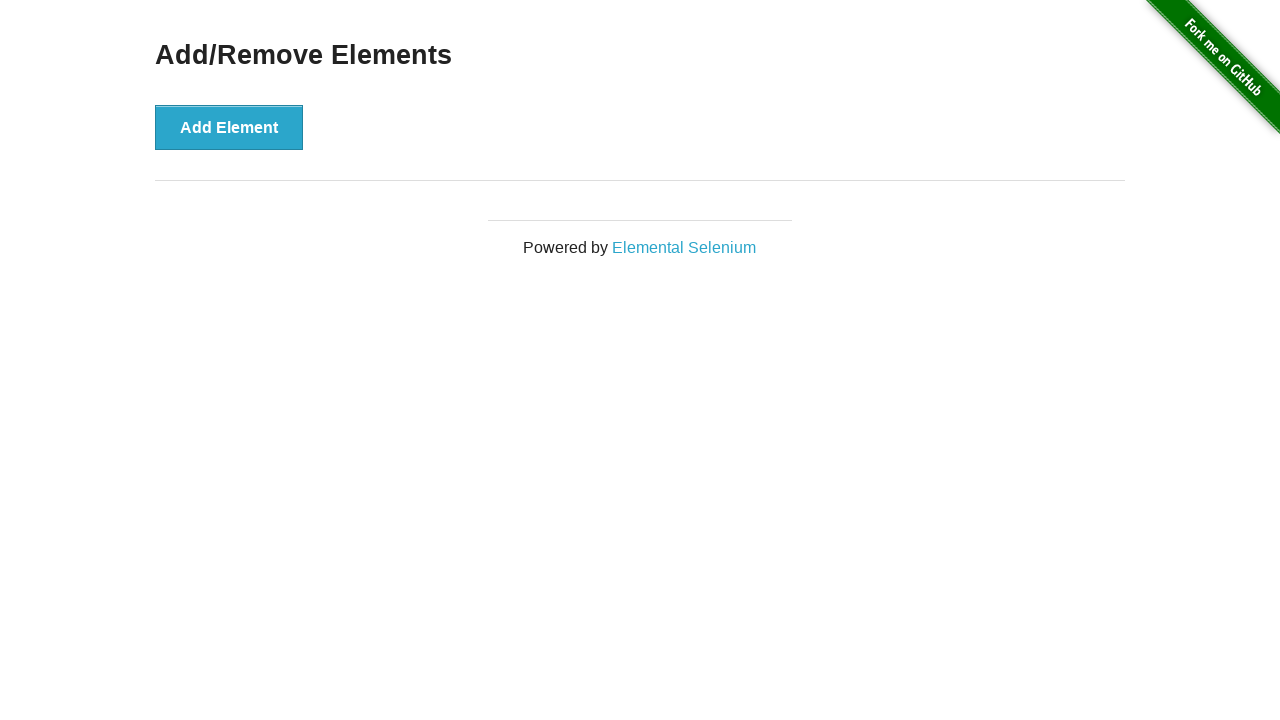

Navigated to Add/Remove Elements page
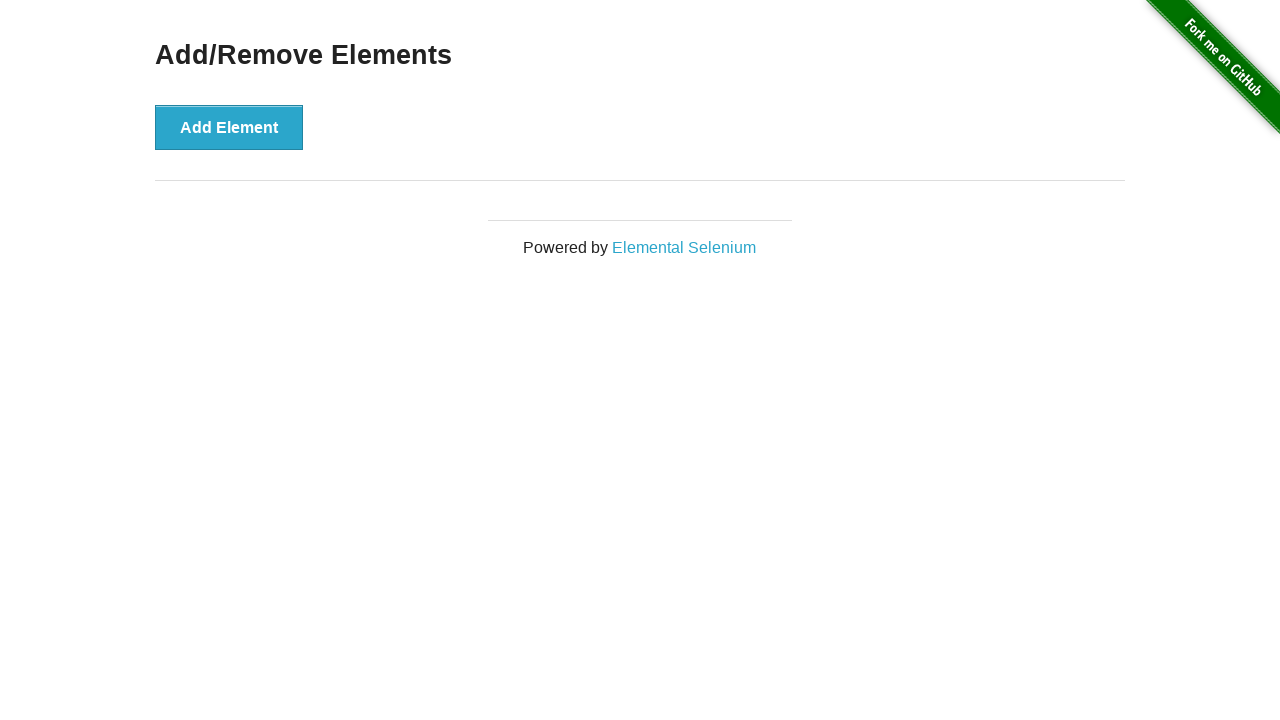

Clicked the Add Element button at (229, 127) on button
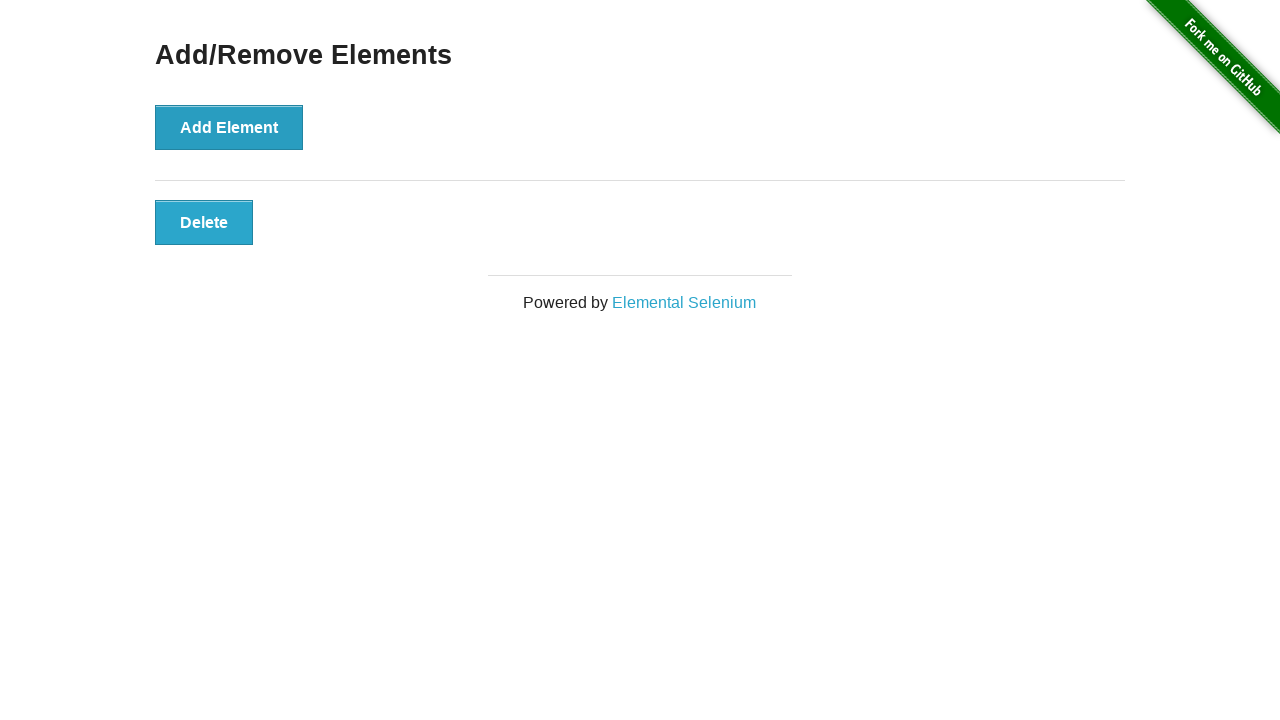

Delete button appeared after adding element
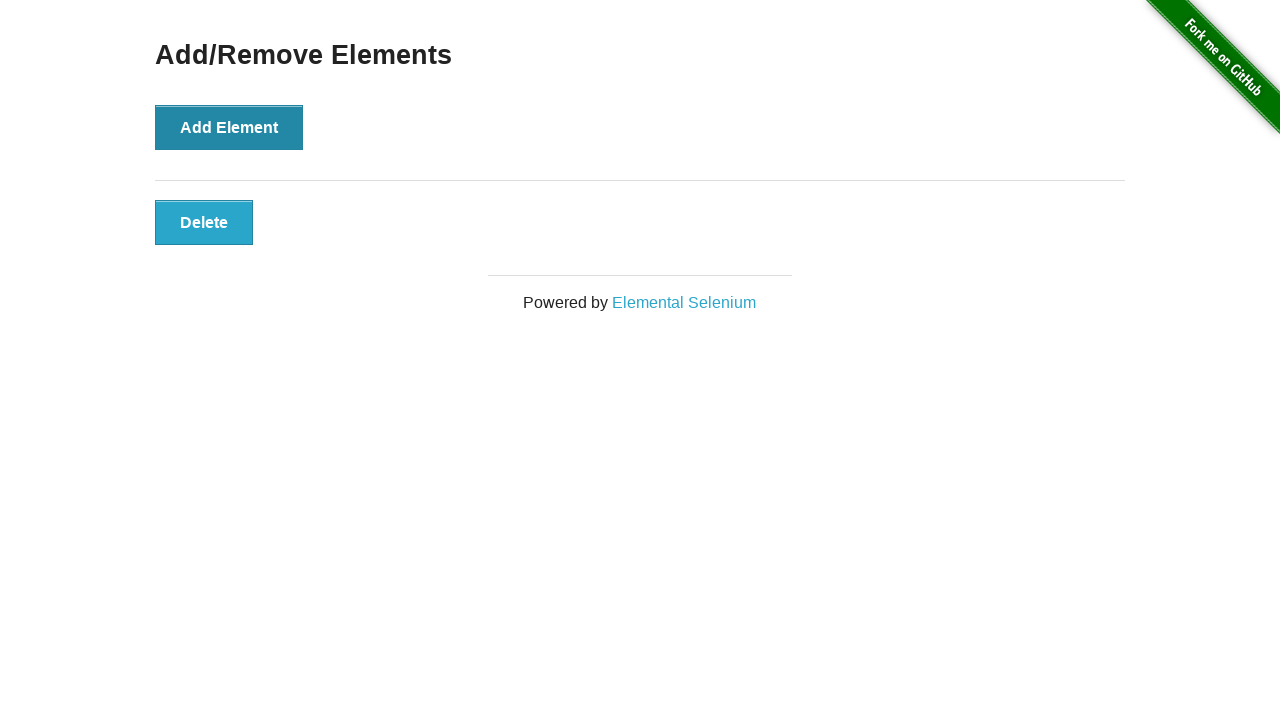

Clicked the Delete button to remove element at (204, 222) on .added-manually
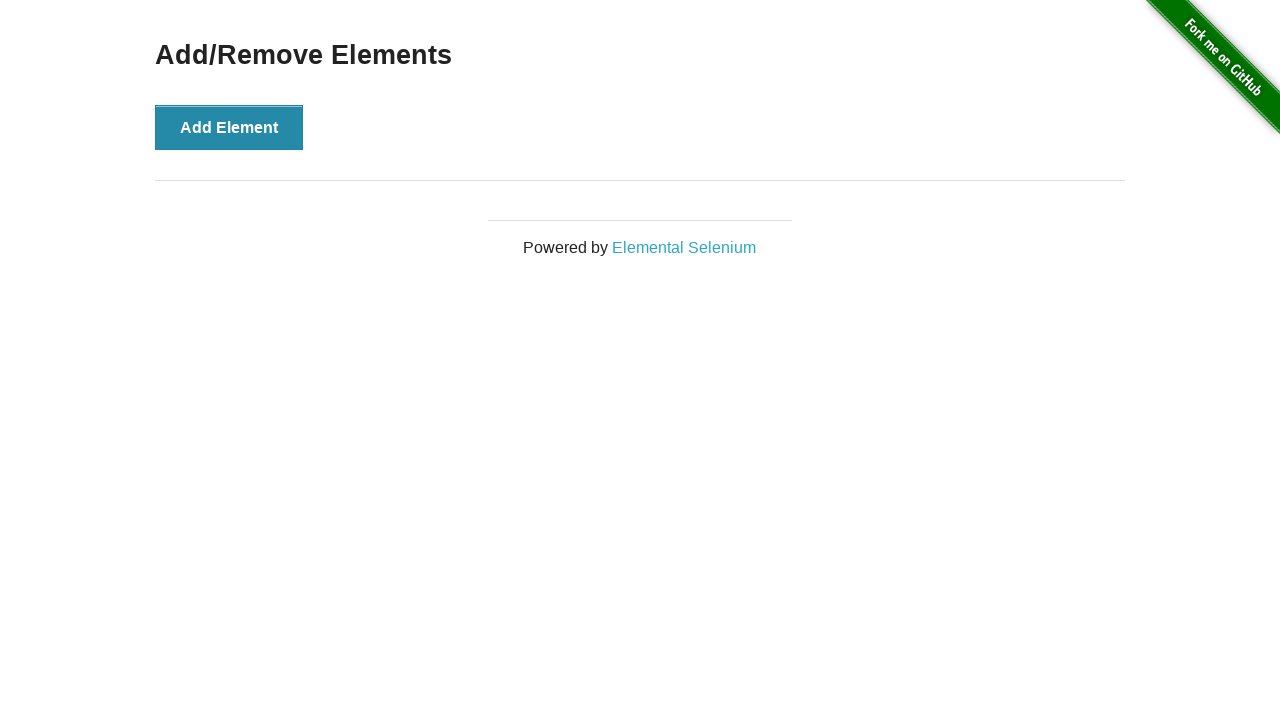

Verified that the Delete button is no longer present
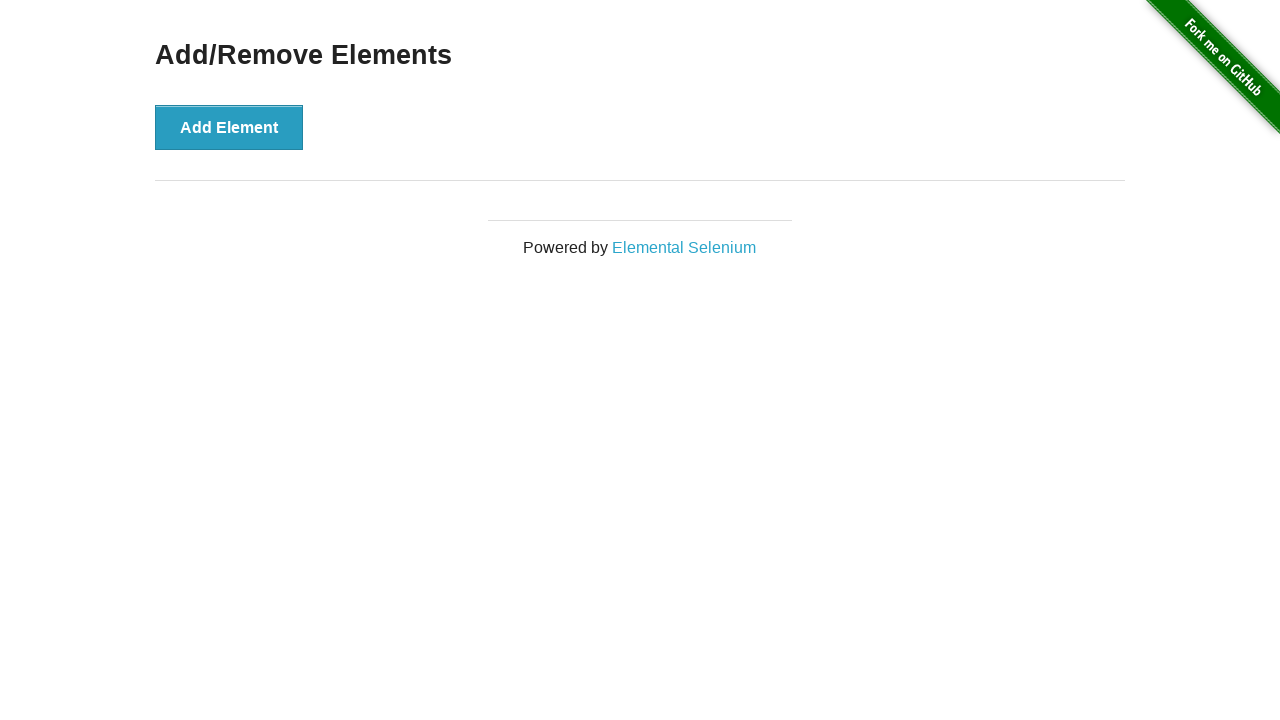

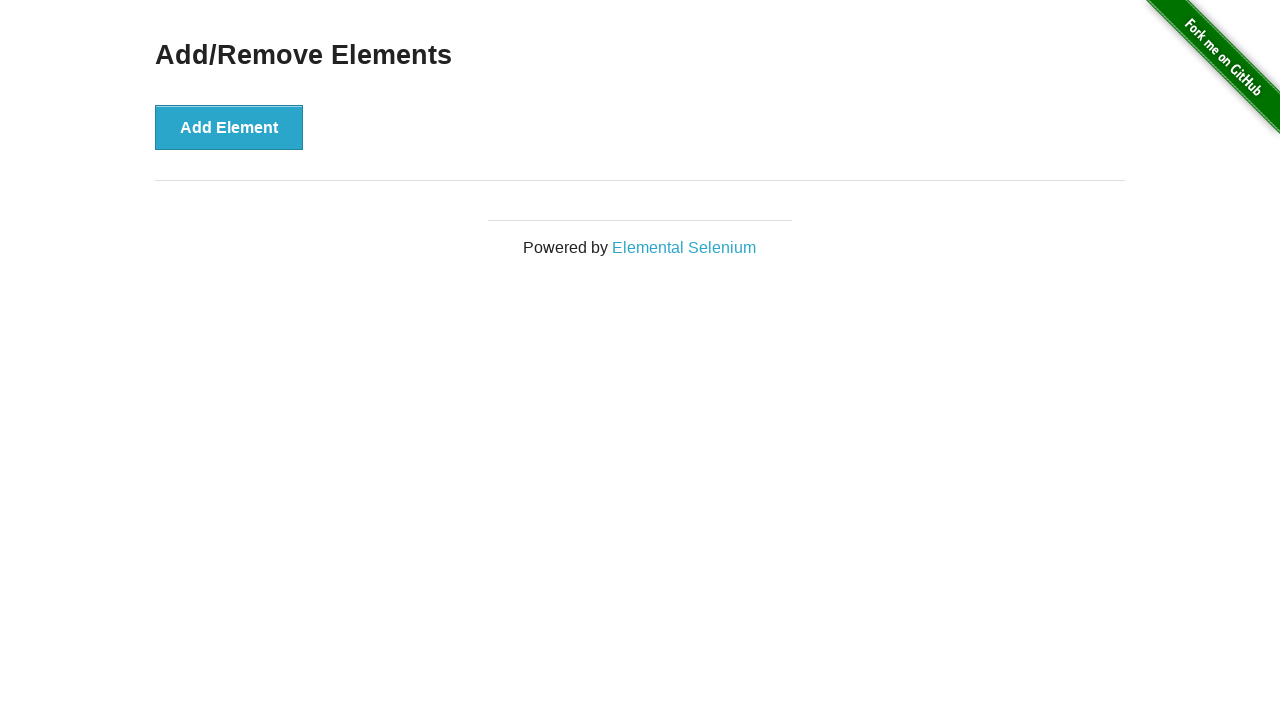